Tests that the checkout button is disabled when cart is empty by opening cart and checking button state

Starting URL: https://rahulshettyacademy.com/seleniumPractise/#/

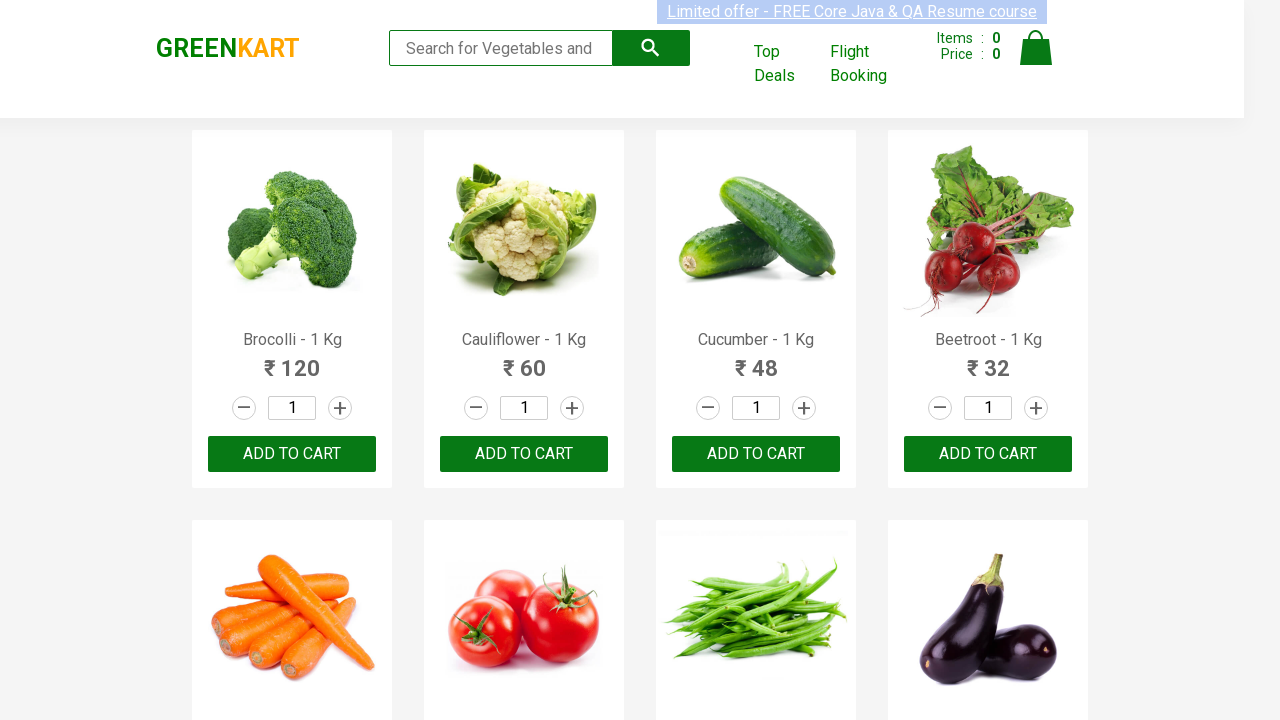

Clicked cart icon to open cart preview at (1036, 48) on xpath=//img[@alt='Cart']
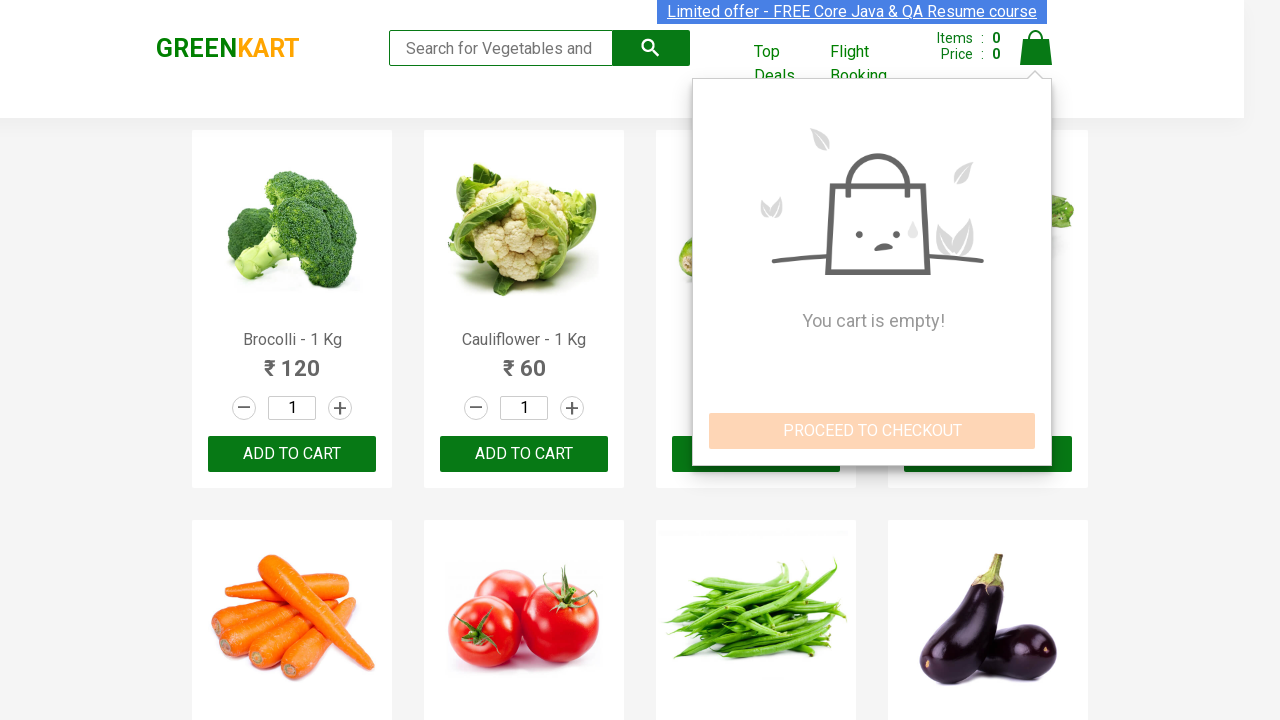

Checkout button appeared (waited for selector)
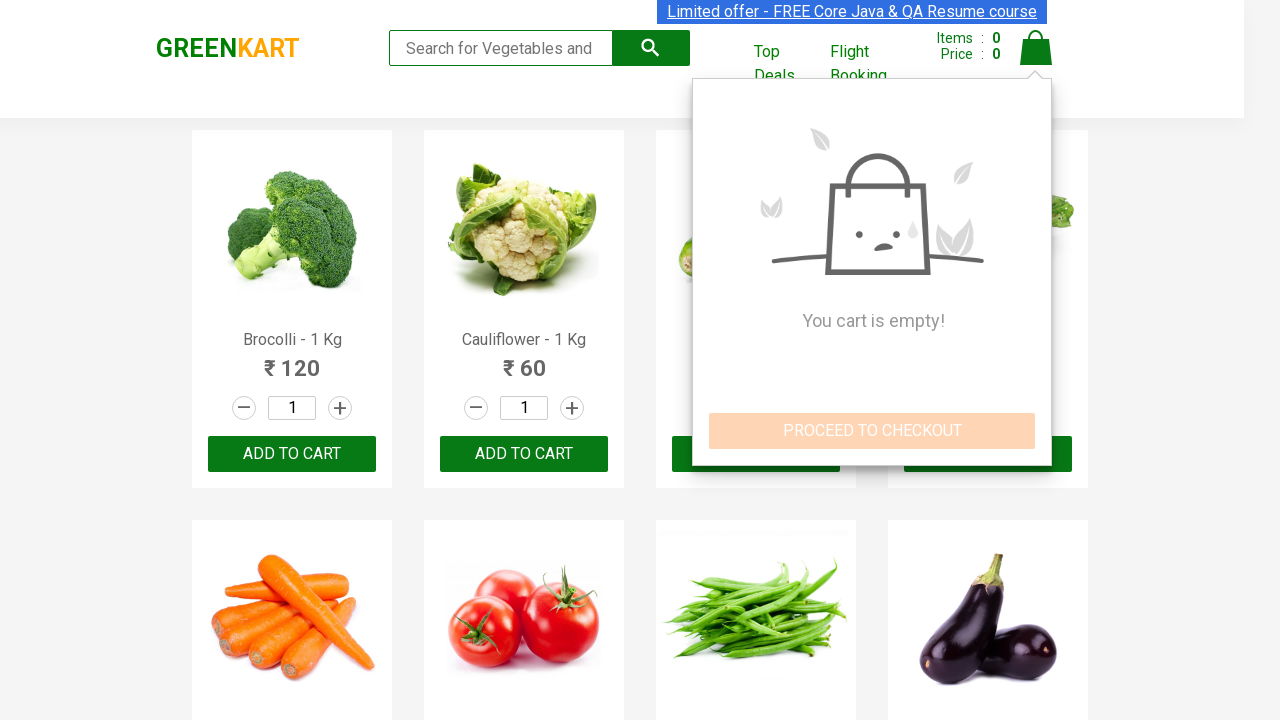

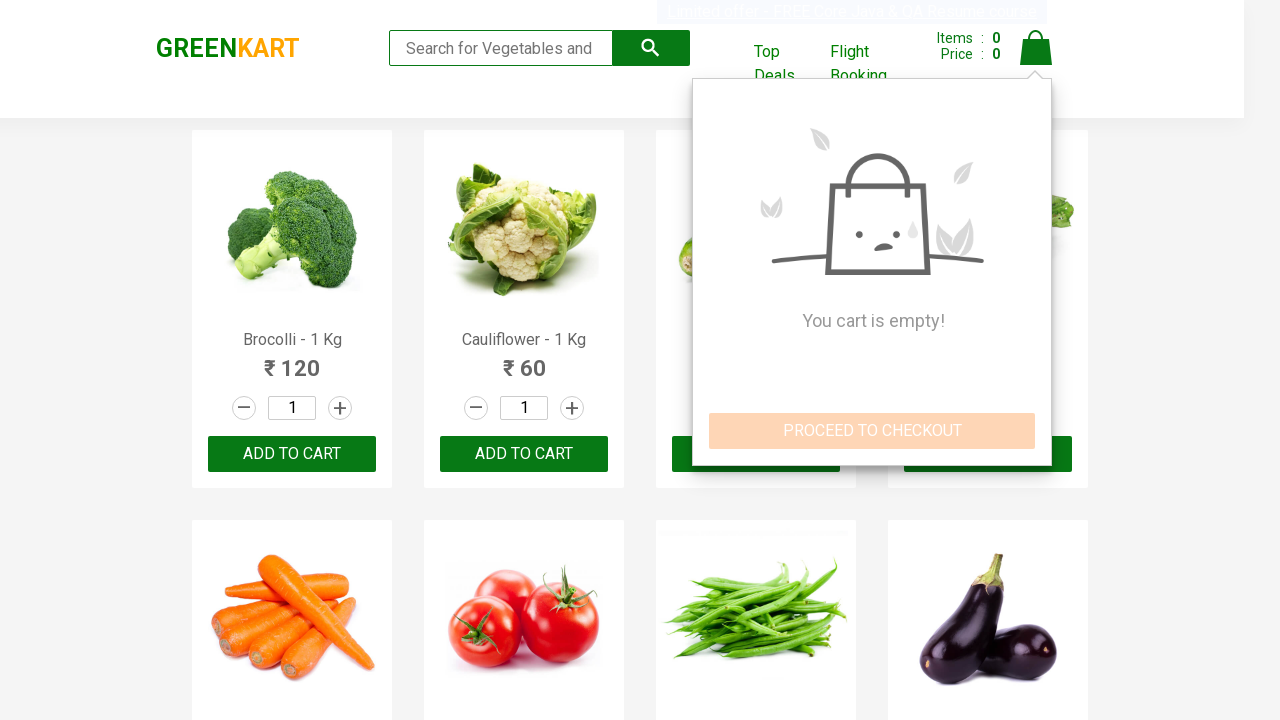